Navigates to Context Menu page and performs a right-click action on the hot spot element

Starting URL: http://the-internet.herokuapp.com/

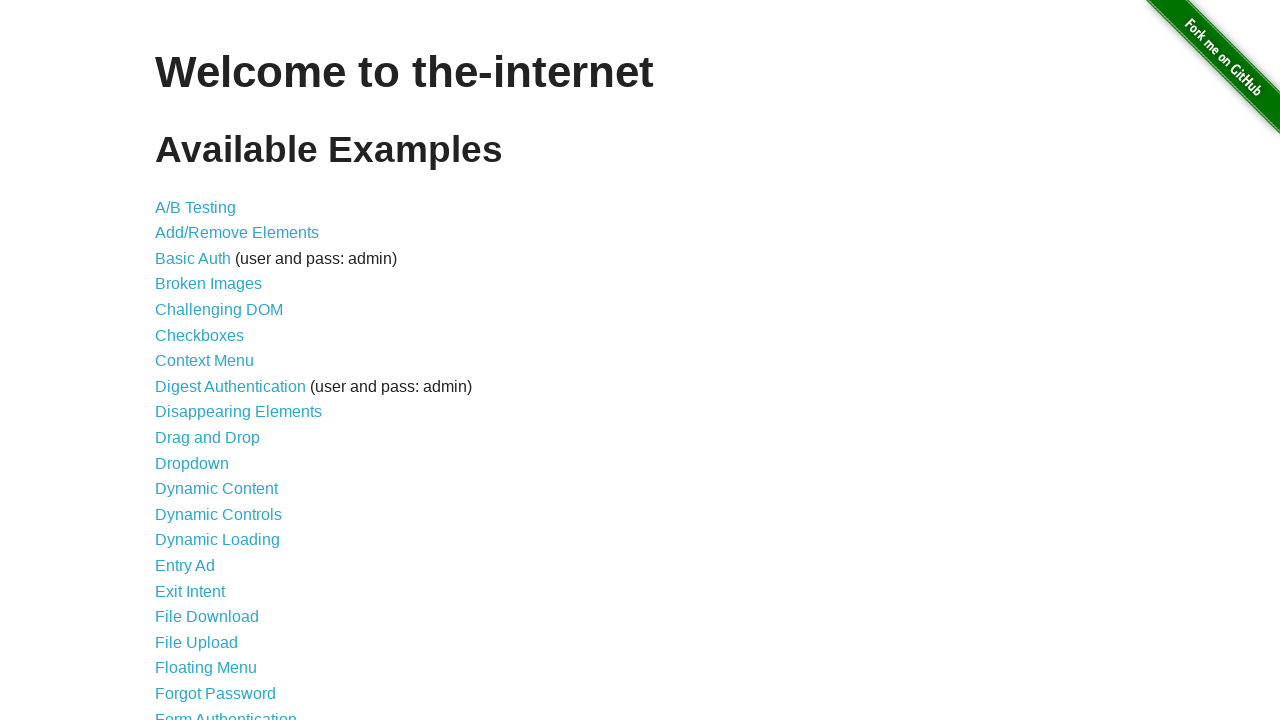

Clicked on Context Menu link at (204, 361) on text=Context Menu
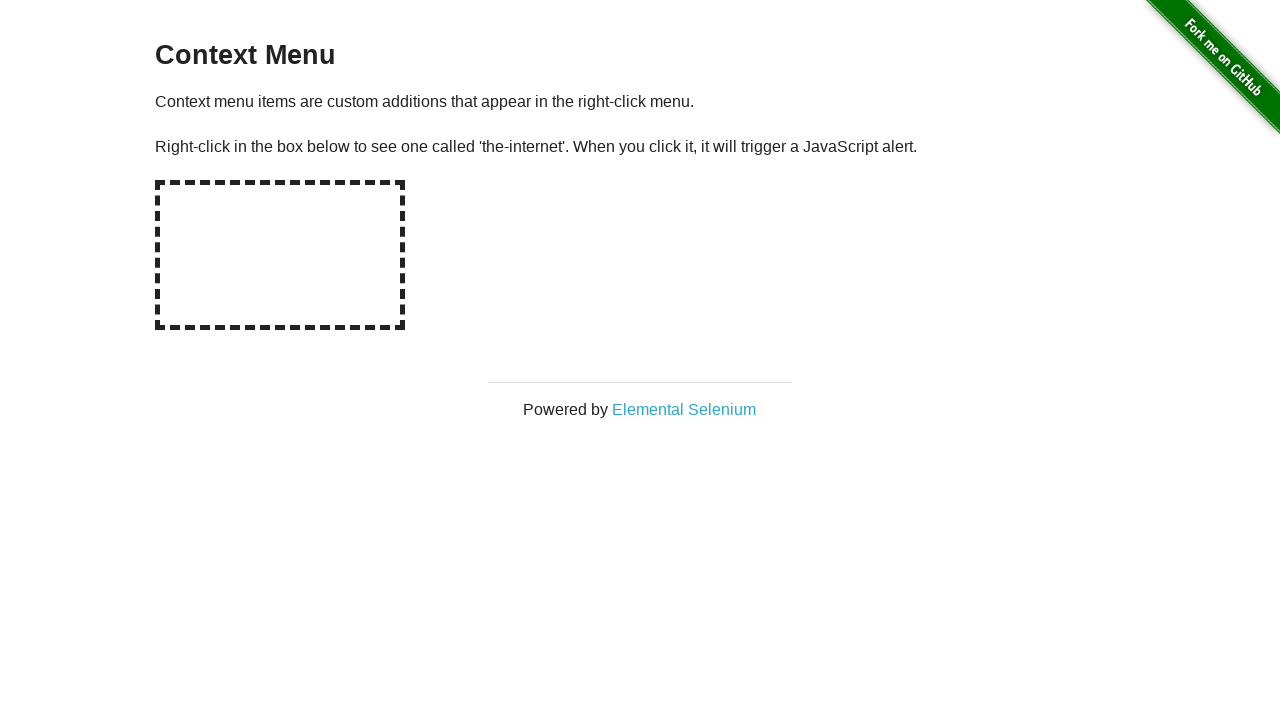

Hot spot element loaded and is ready
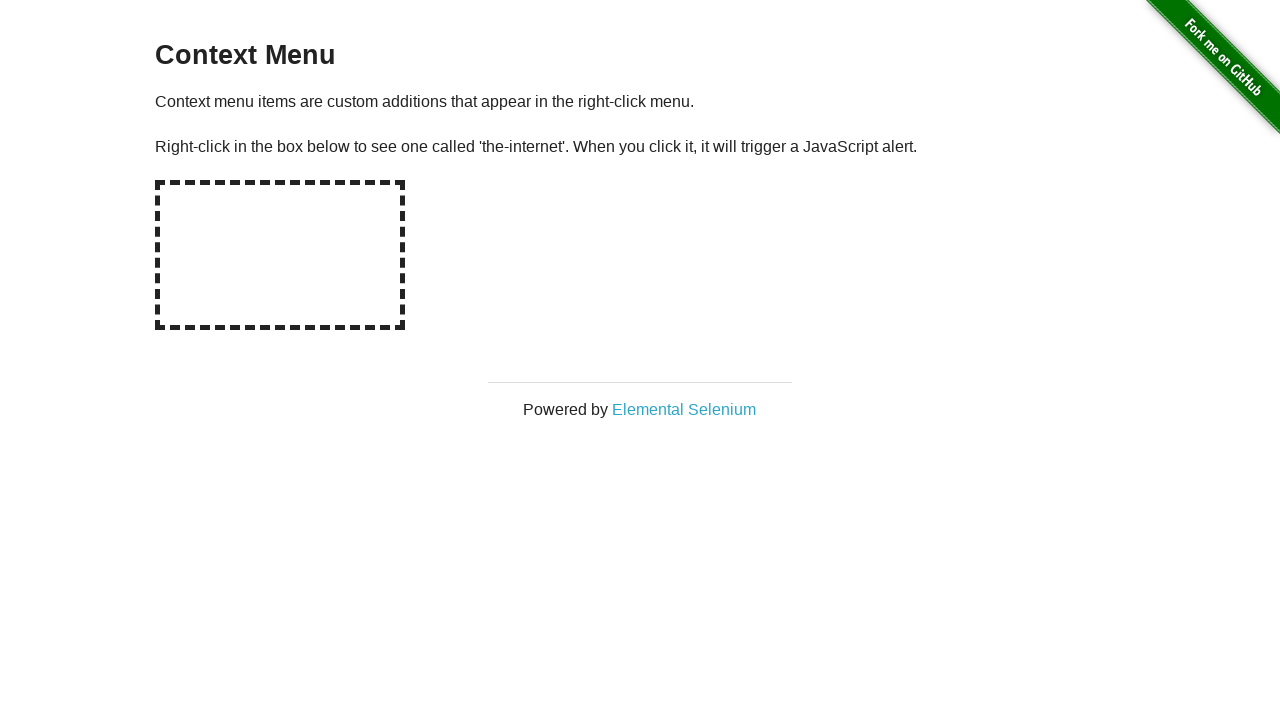

Right-clicked on the hot spot element to open context menu at (280, 255) on #hot-spot
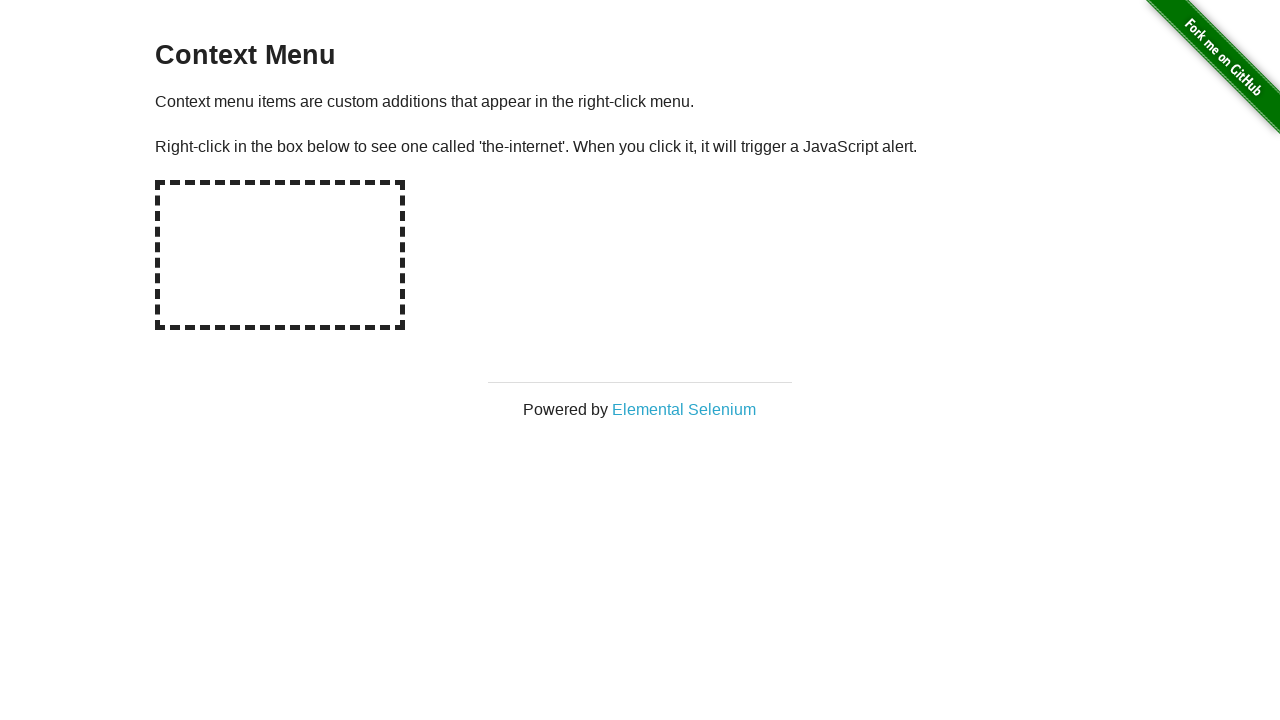

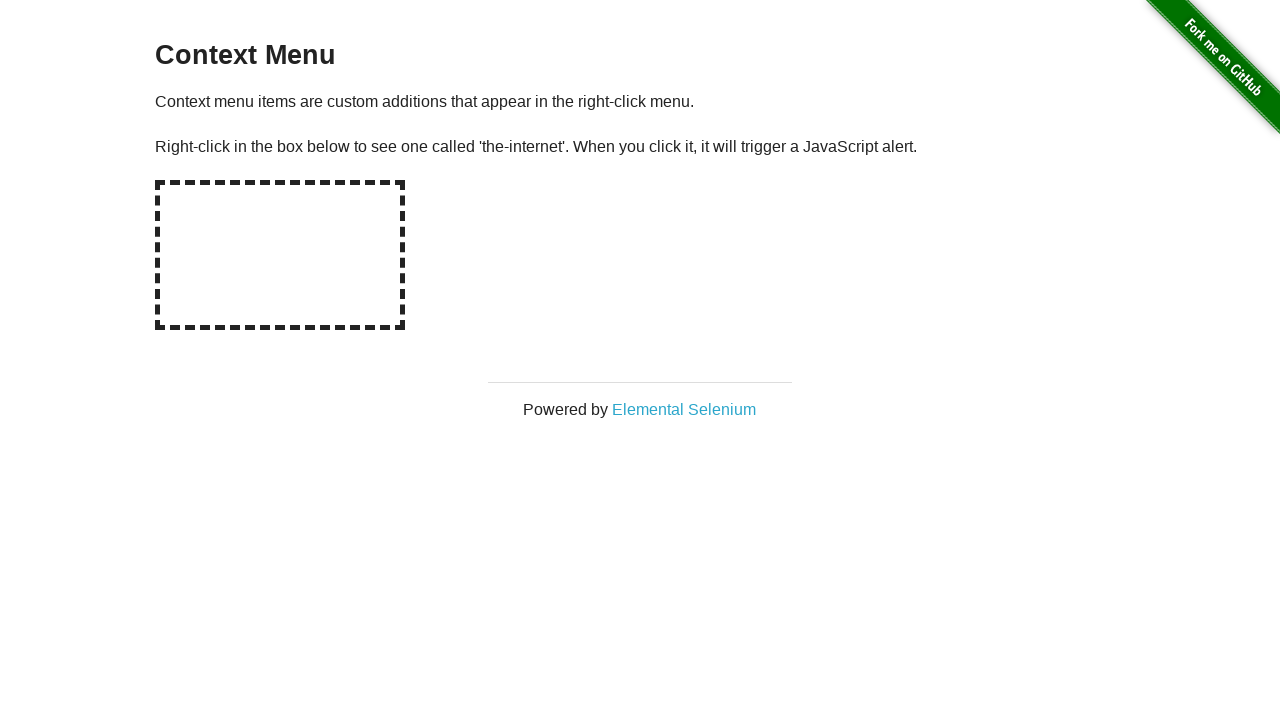